Tests checkbox interaction on a demo page by finding all checkboxes and selecting any that are not already selected.

Starting URL: https://the-internet.herokuapp.com/checkboxes

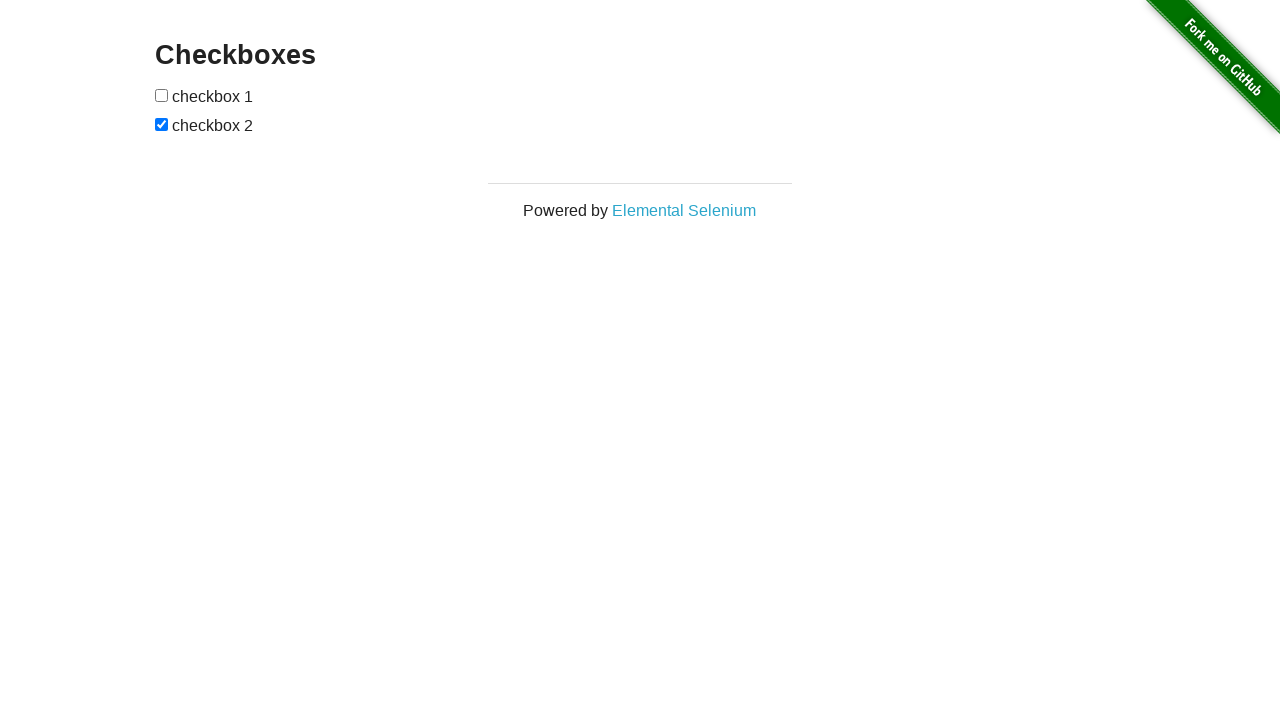

Waited for checkboxes to load on the page
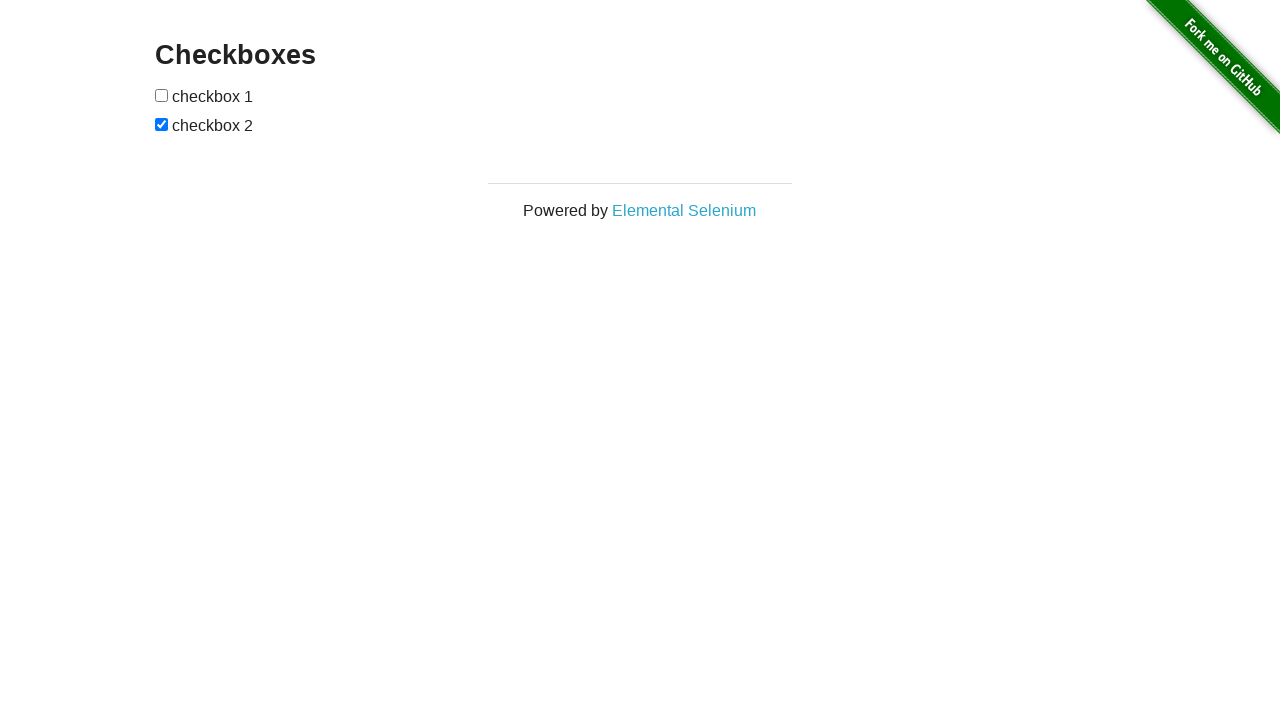

Located all checkbox elements on the page
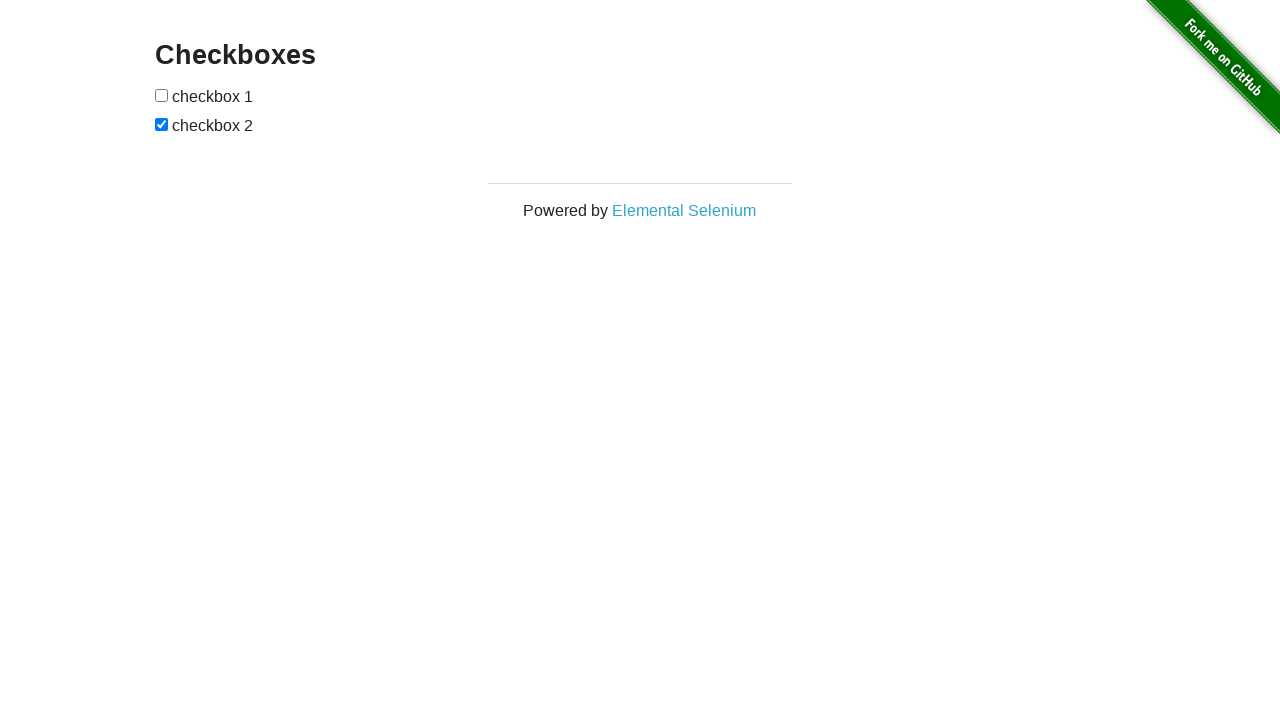

Clicked checkbox 1 to select it at (162, 95) on input[type='checkbox'] >> nth=0
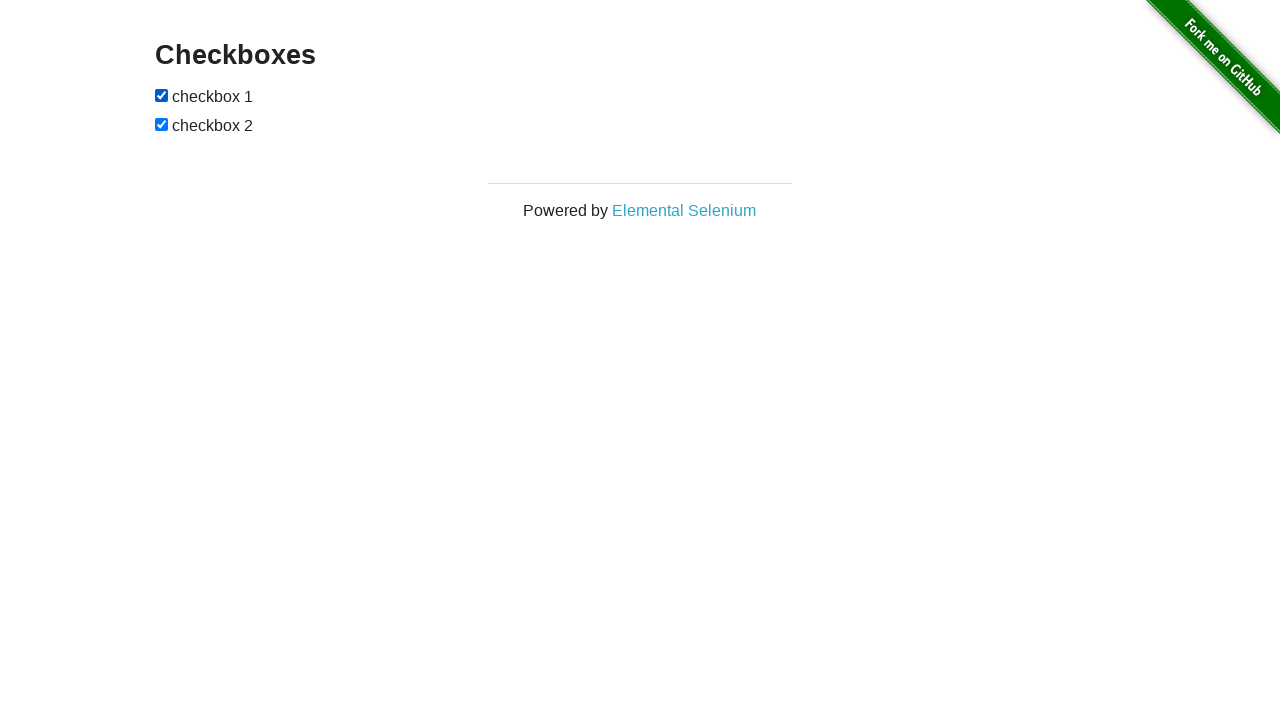

Waited 500ms after clicking checkbox 1
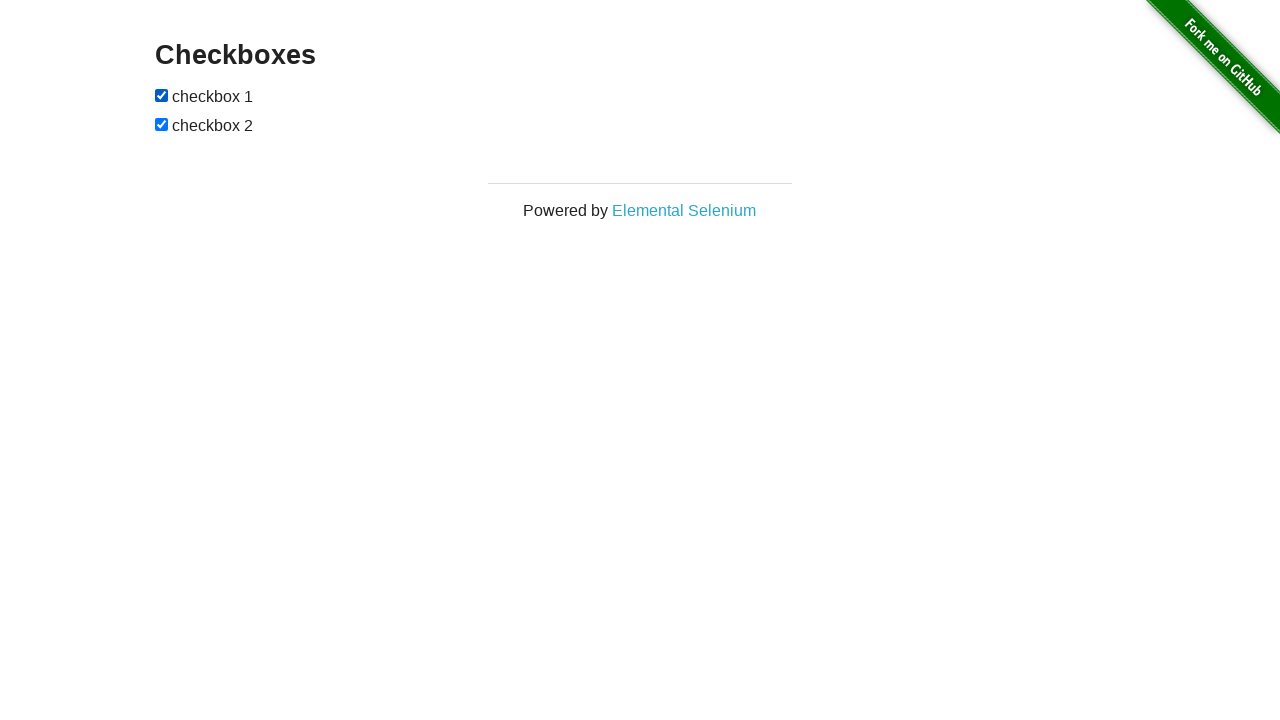

Waited 1000ms to view the final state of all checkboxes
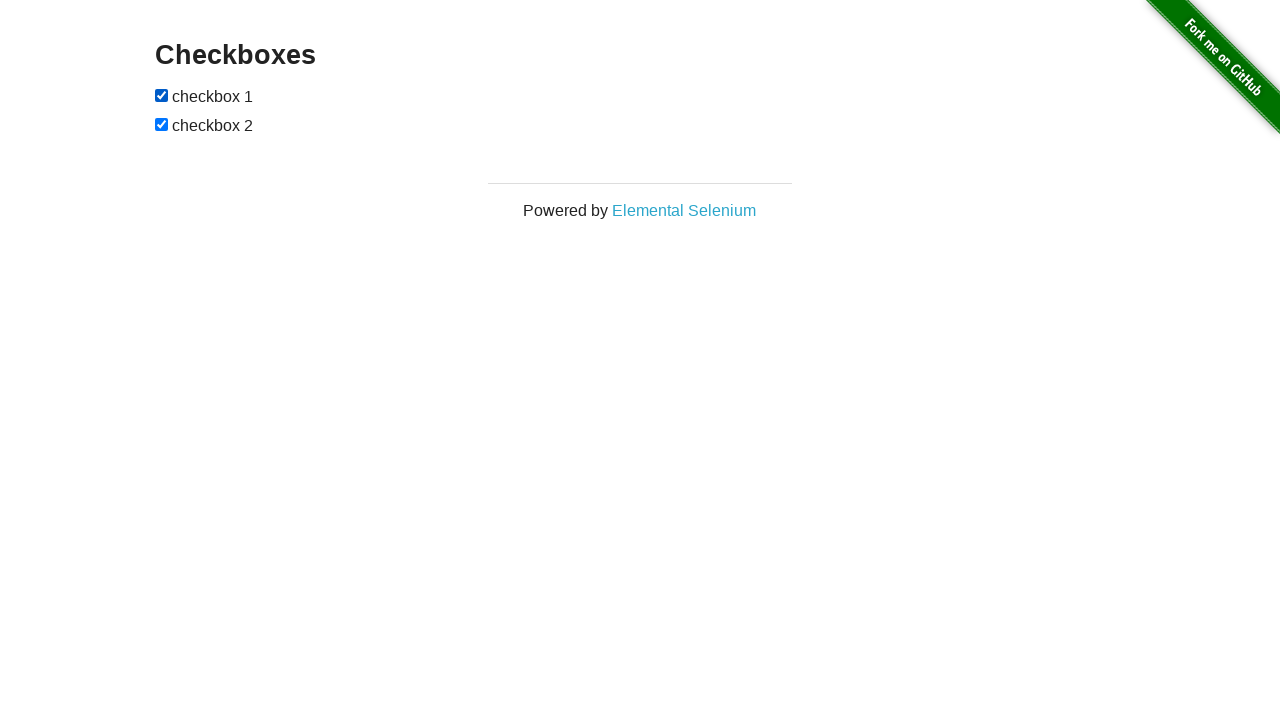

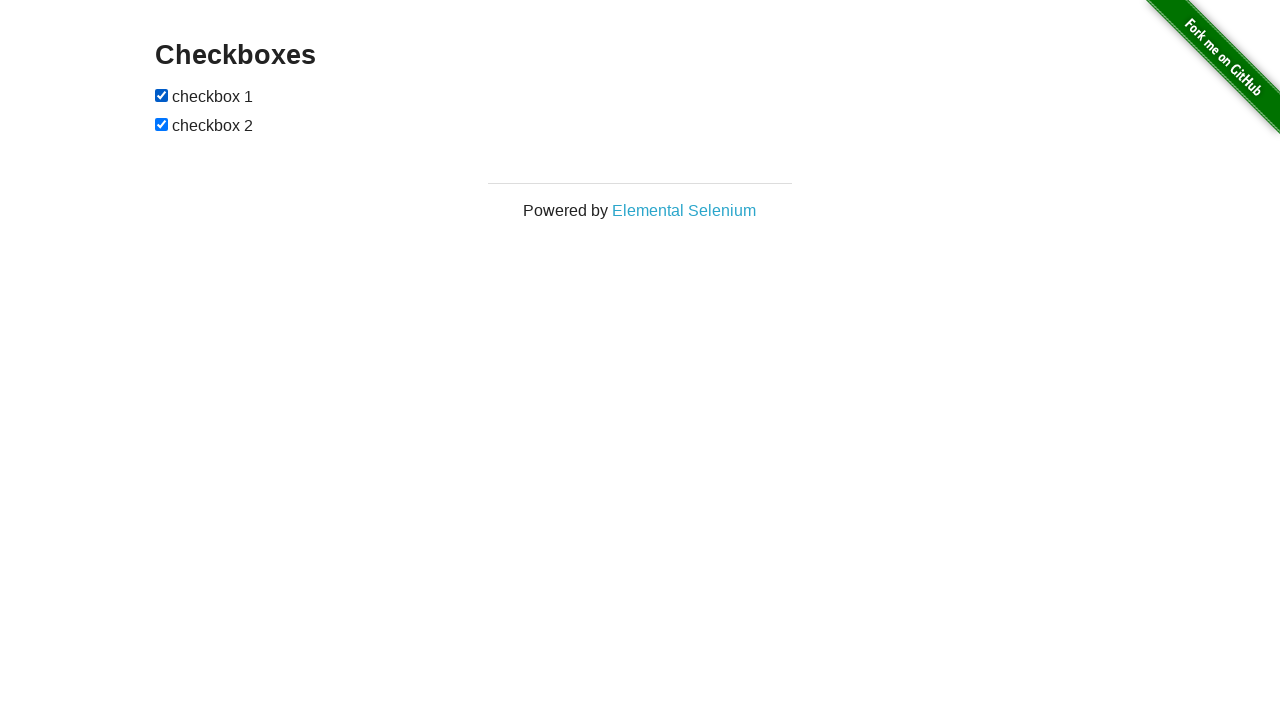